Tests dynamic table functionality by expanding table data section, inputting JSON data, and refreshing the table with new data

Starting URL: https://testpages.herokuapp.com/styled/tag/dynamic-table.html

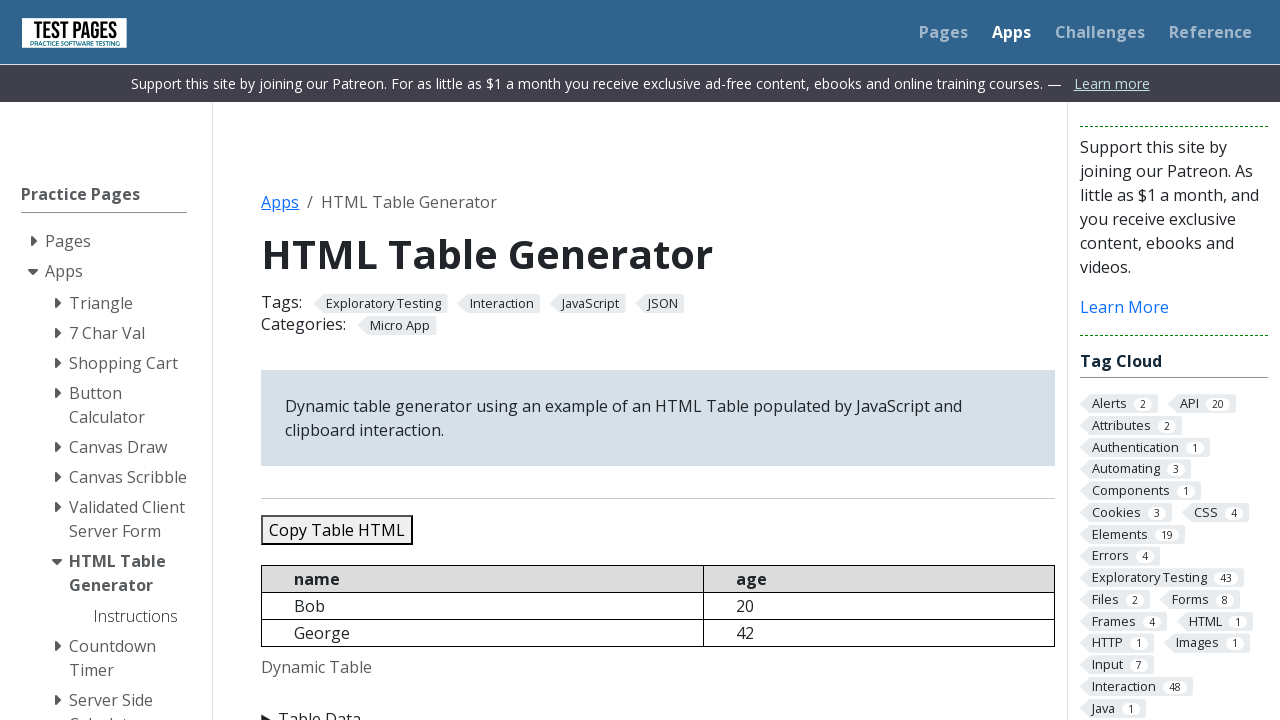

Clicked on 'Table Data' summary to expand input section at (658, 708) on xpath=//summary[contains(text(),'Table Data')]
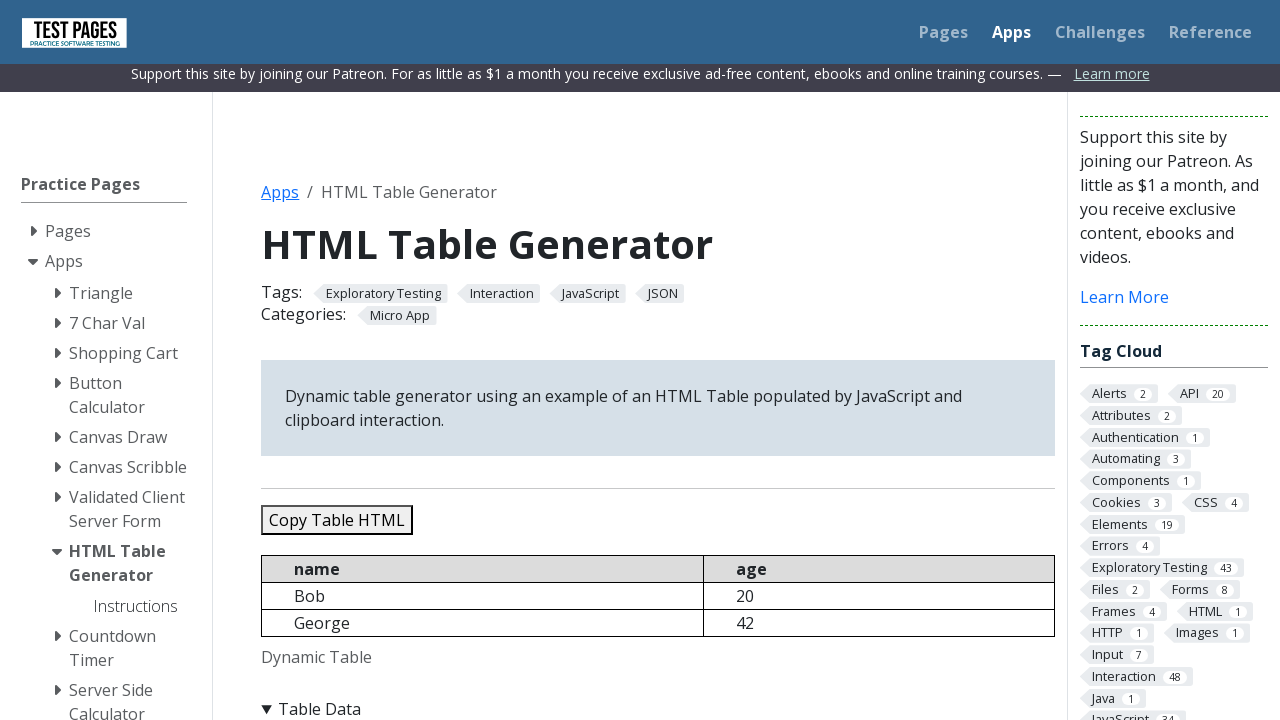

JSON data input field became visible
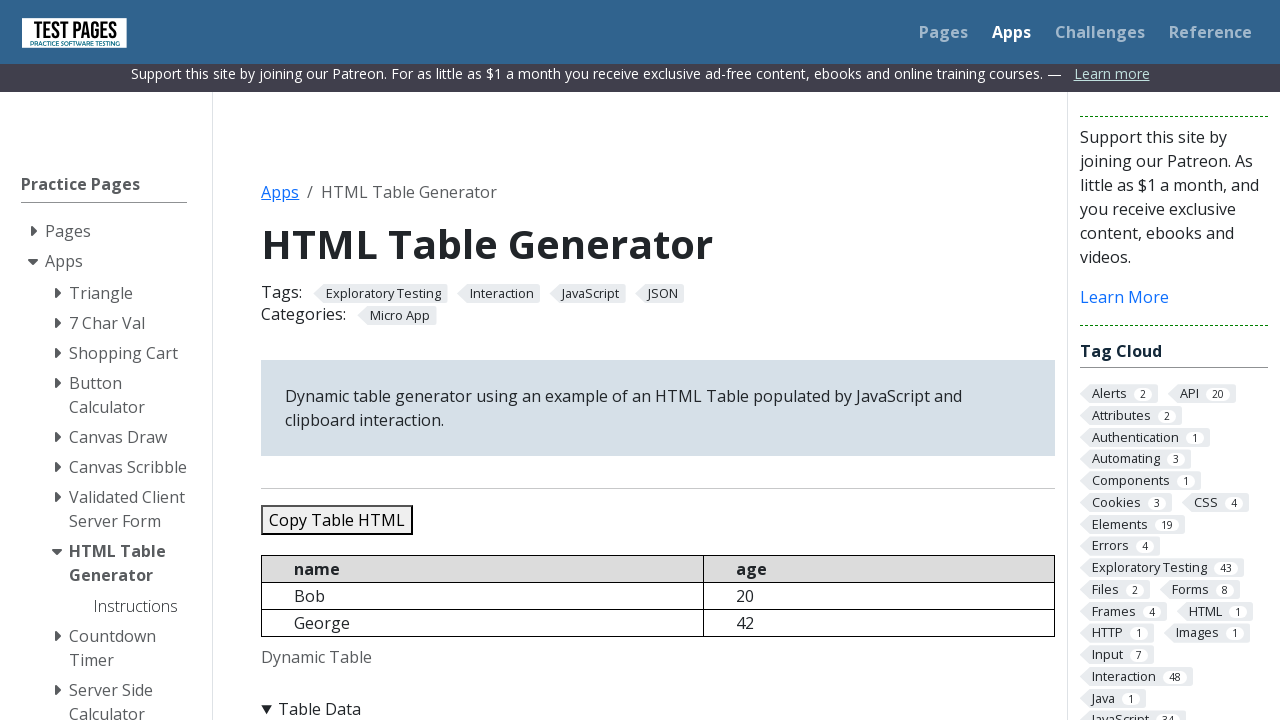

Filled JSON data input field with 5 test records (Bob, George, Sara, Conor, Jennifer) on #jsondata
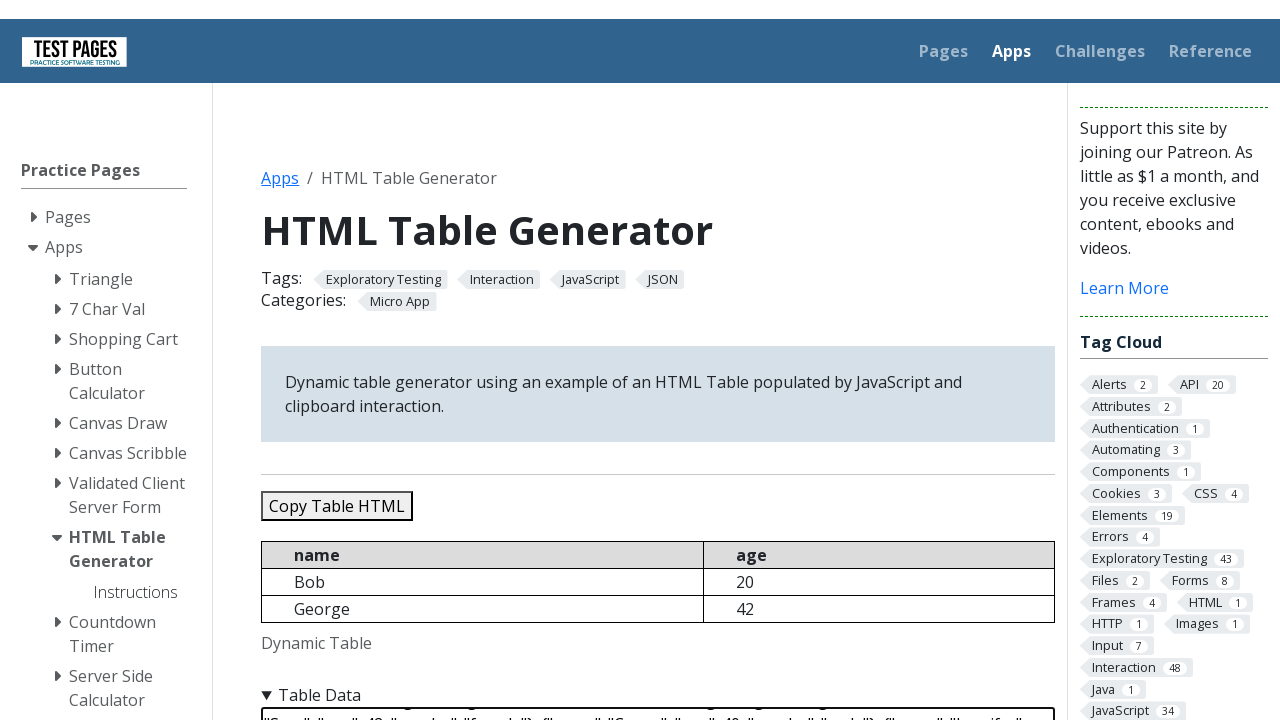

Clicked refresh button to update the dynamic table at (359, 360) on #refreshtable
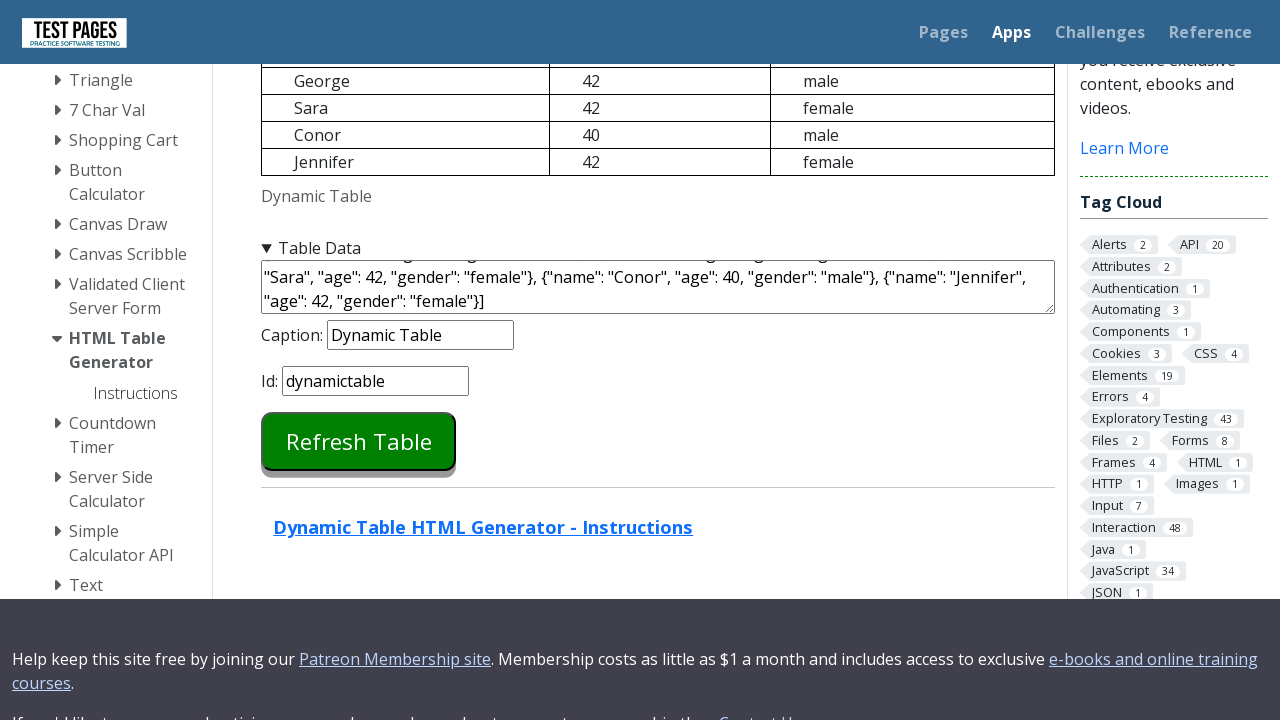

Waited for table to update with new data
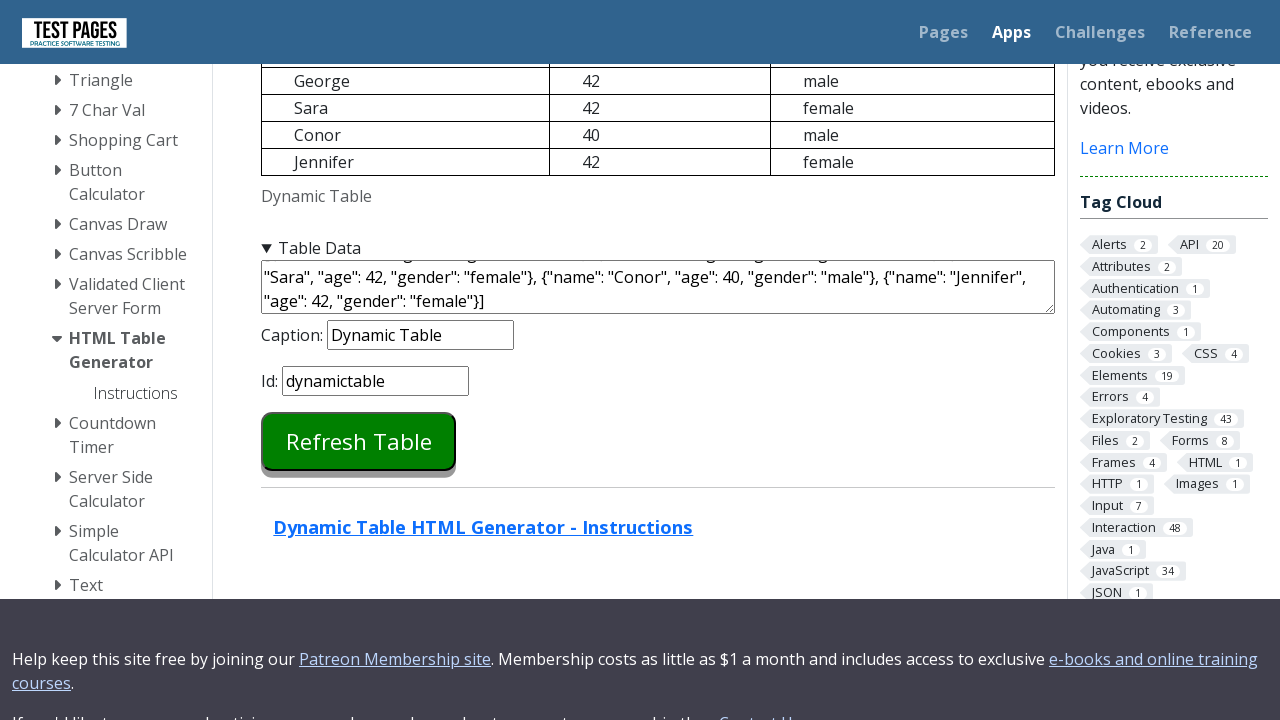

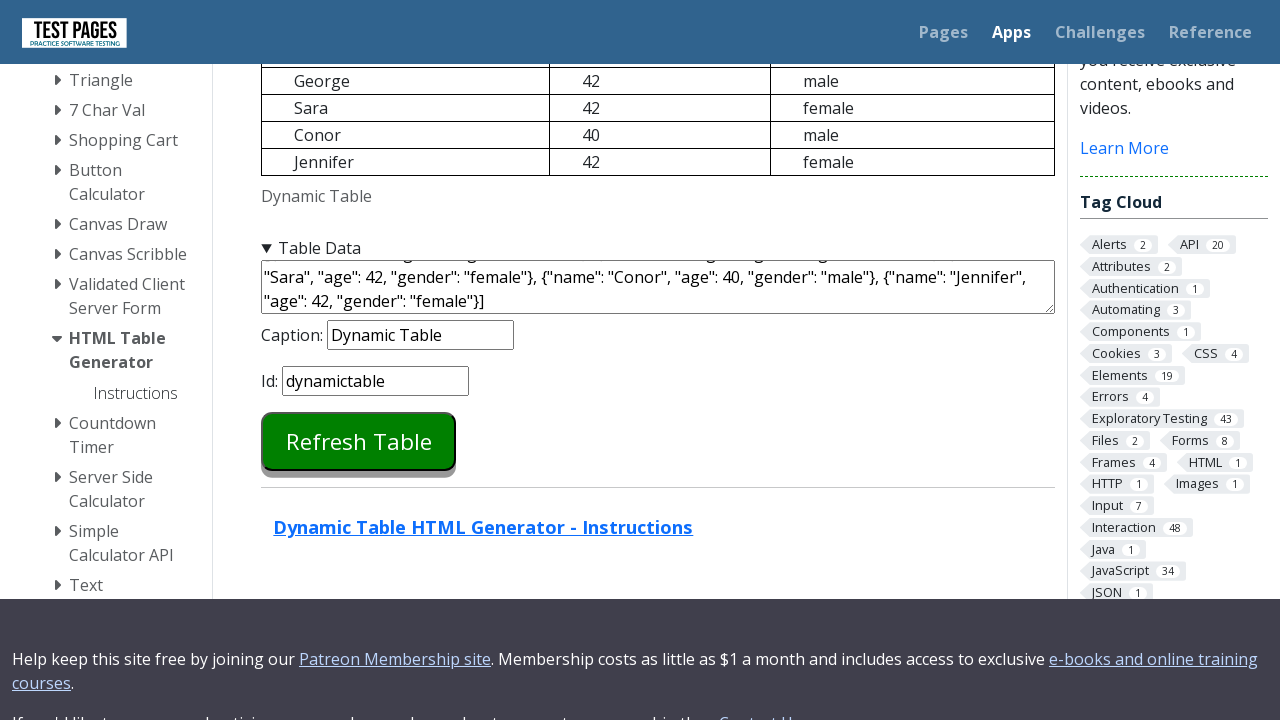